Tests navigation to the Register form by clicking the Register link

Starting URL: https://dsportalapp.herokuapp.com/home

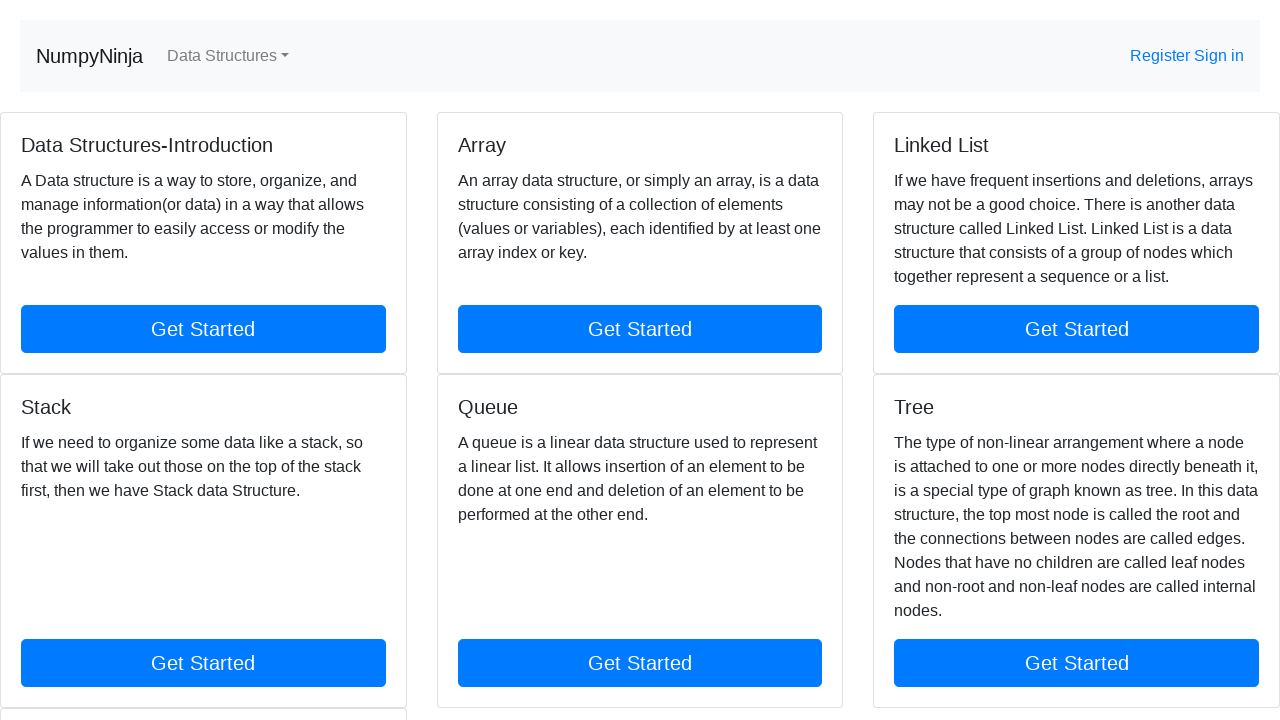

Clicked Register link at (1162, 56) on a:has-text('Register')
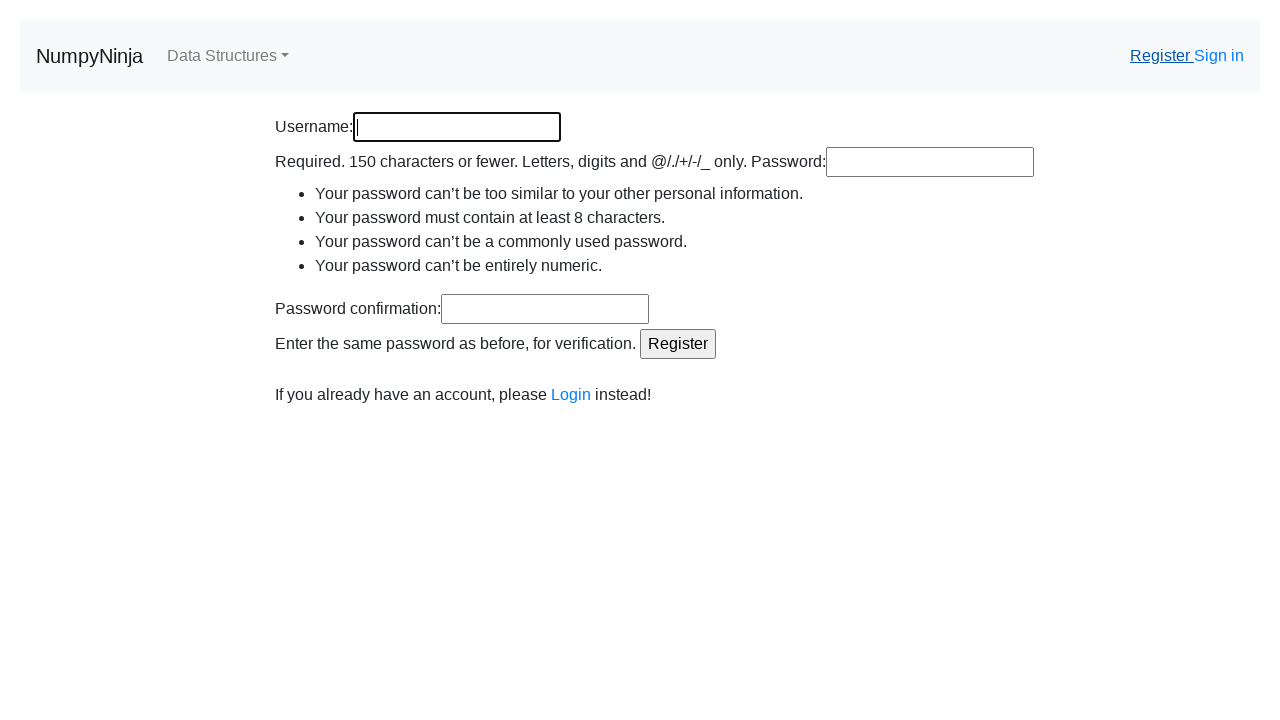

Successfully redirected to register page
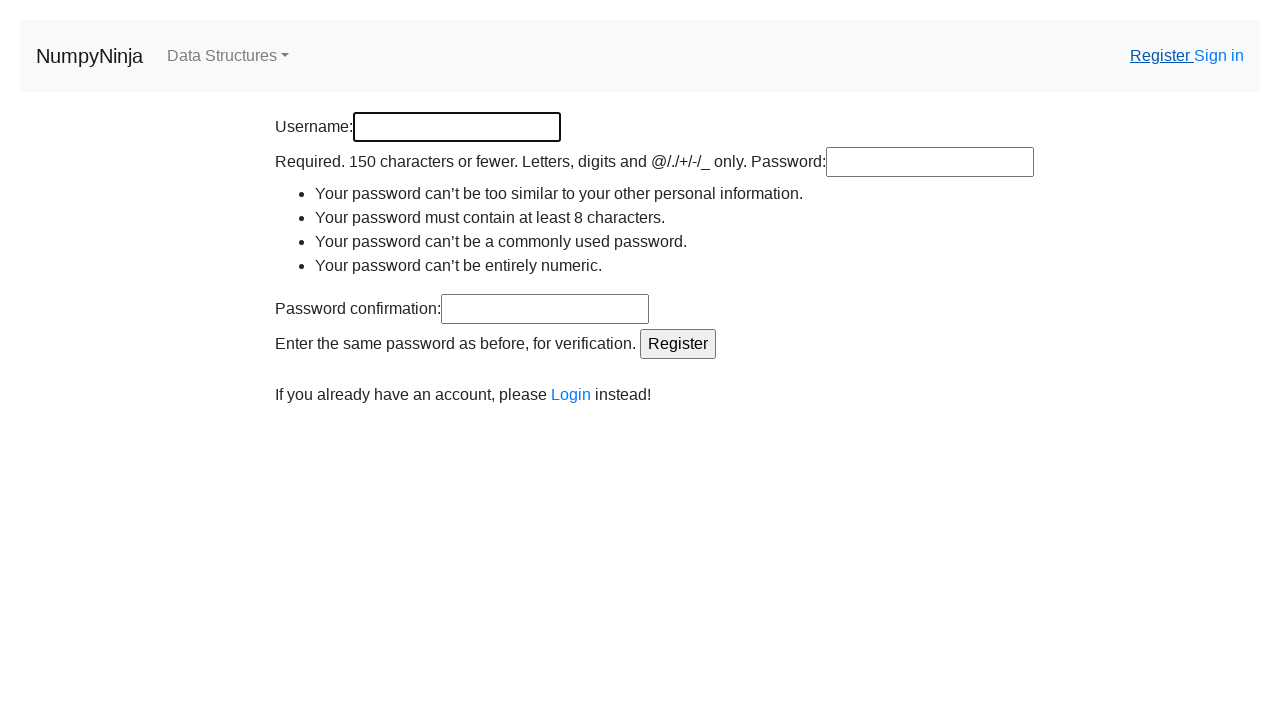

Verified page title is 'Registration'
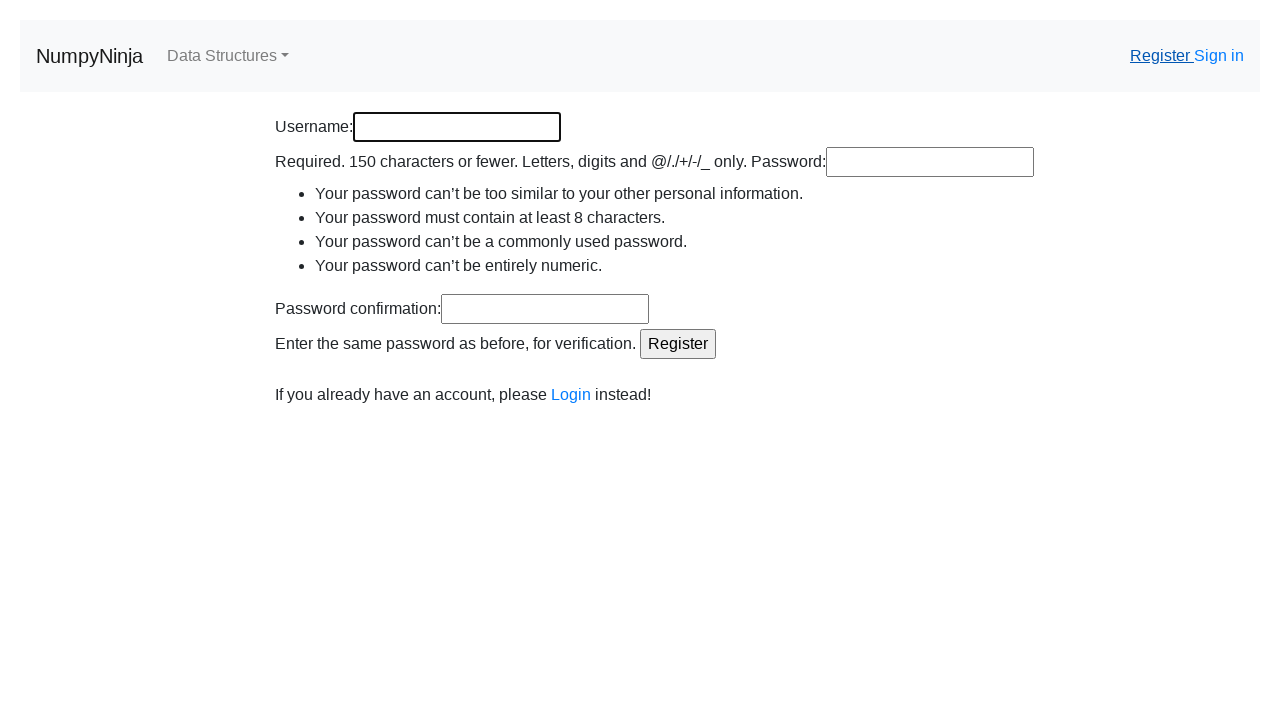

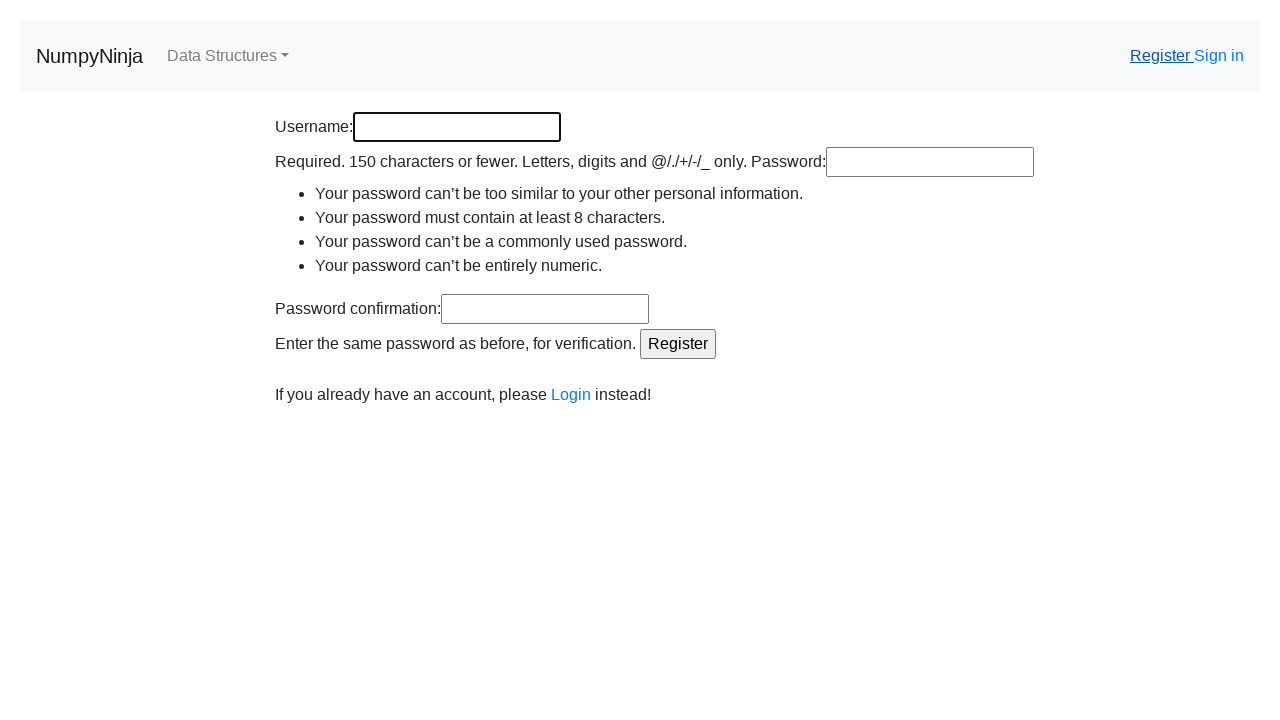